Tests checkbox functionality by selecting multiple checkboxes and verifying the selection result message displays correctly

Starting URL: https://acctabootcamp.github.io/site/examples/actions

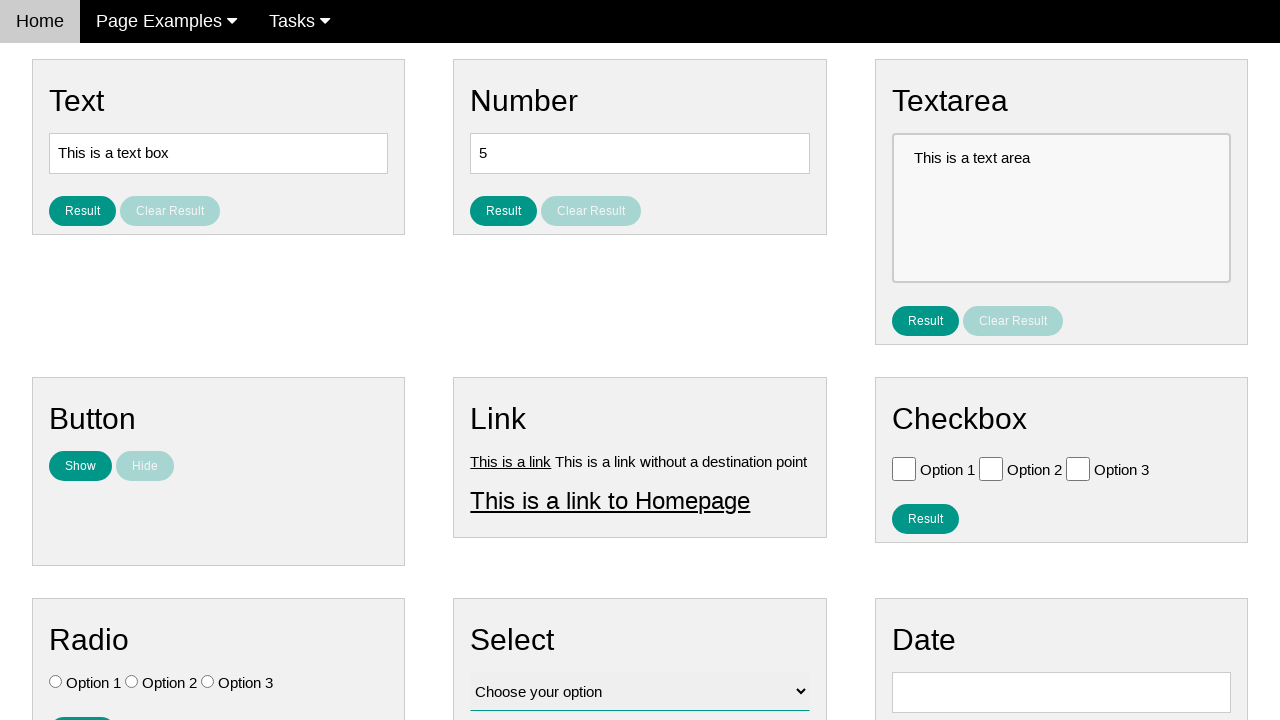

Clicked 'Option 2' checkbox at (991, 468) on #vfb-6-1
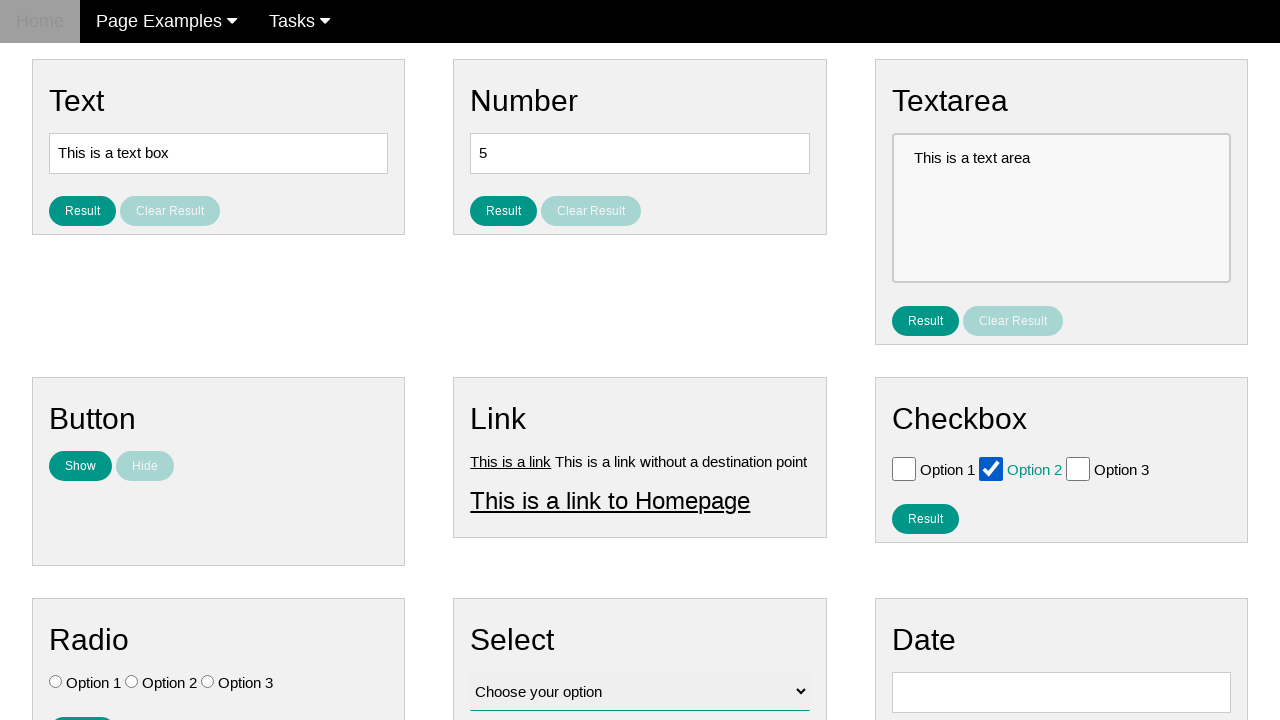

Clicked 'Option 3' checkbox at (1078, 468) on #vfb-6-2
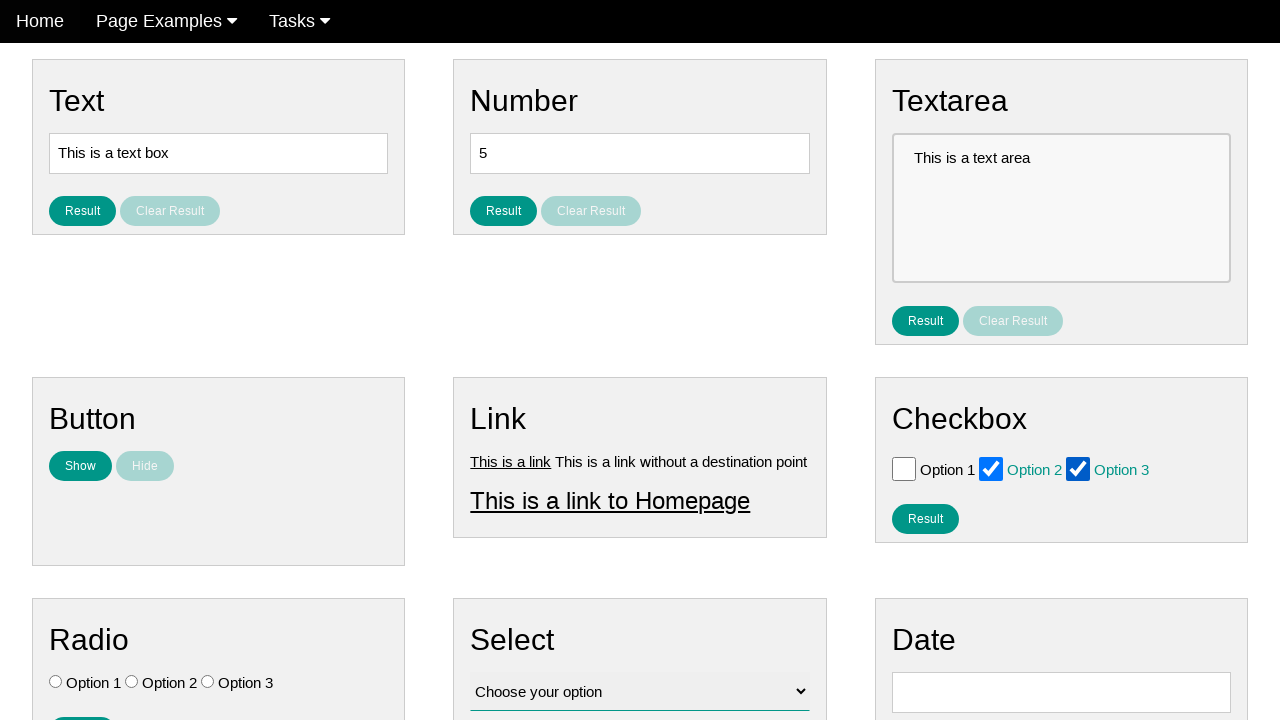

Clicked the result button for checkbox at (925, 518) on #result_button_checkbox
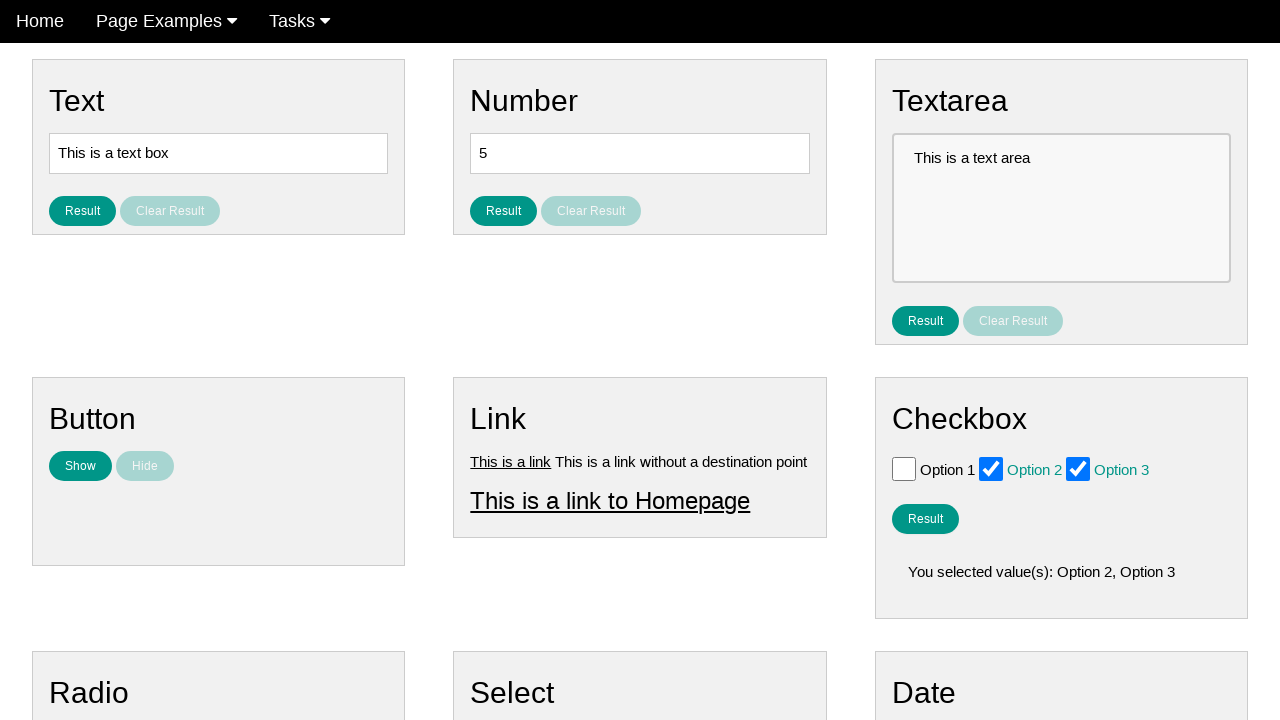

Selection result message displayed
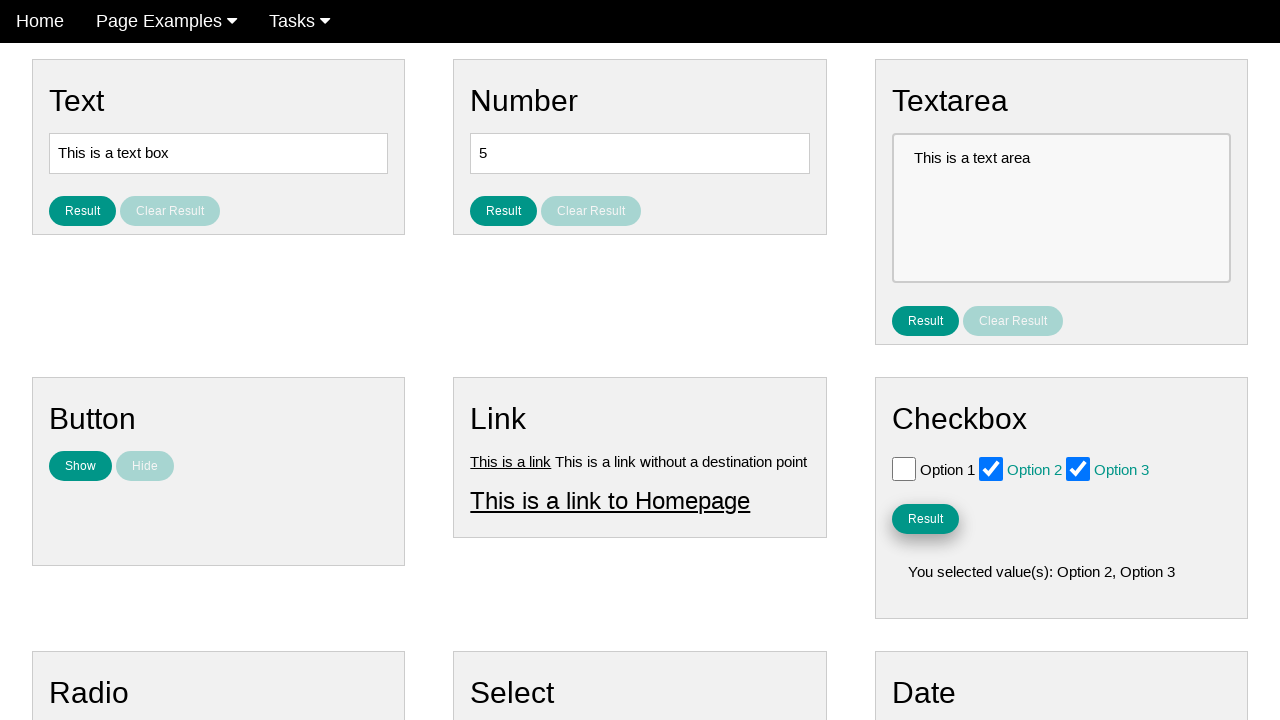

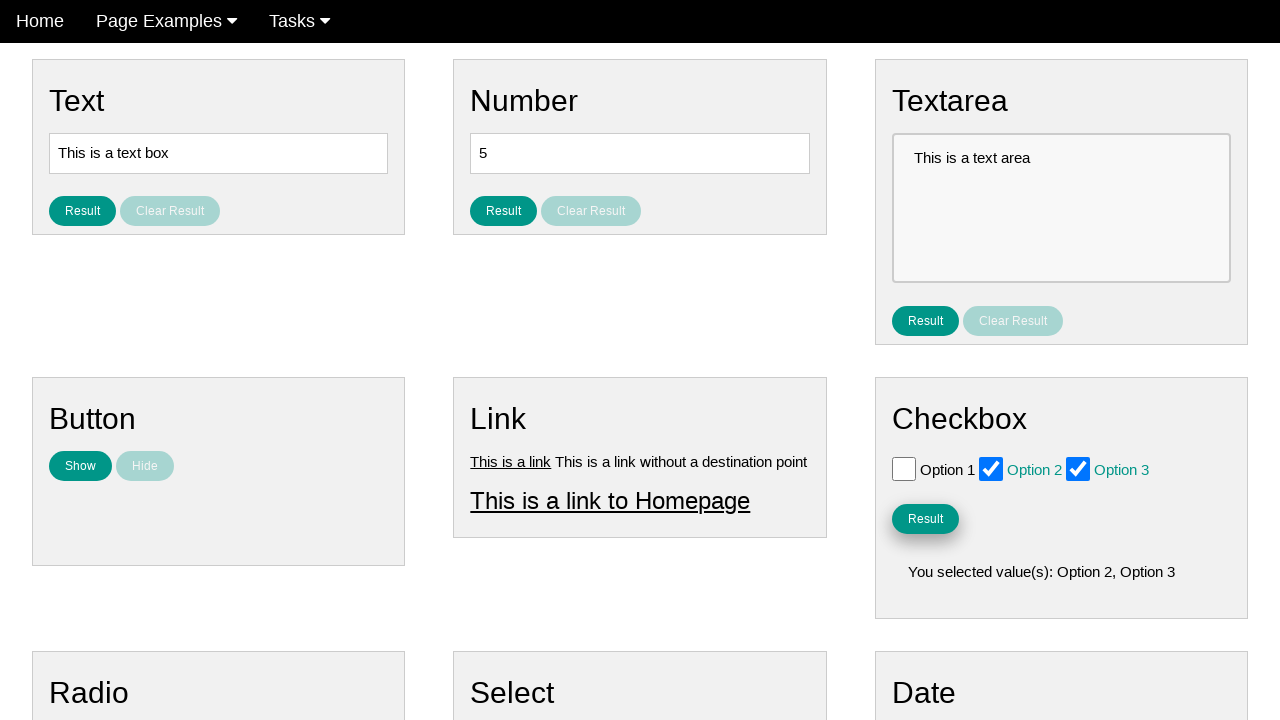